Tests various locator strategies (id, class, text, CSS, XPath) on a registration form by filling in form fields including first name, last name, email, telephone, password, and search box, and checking a privacy checkbox.

Starting URL: https://naveenautomationlabs.com/opencart/index.php?route=account/register

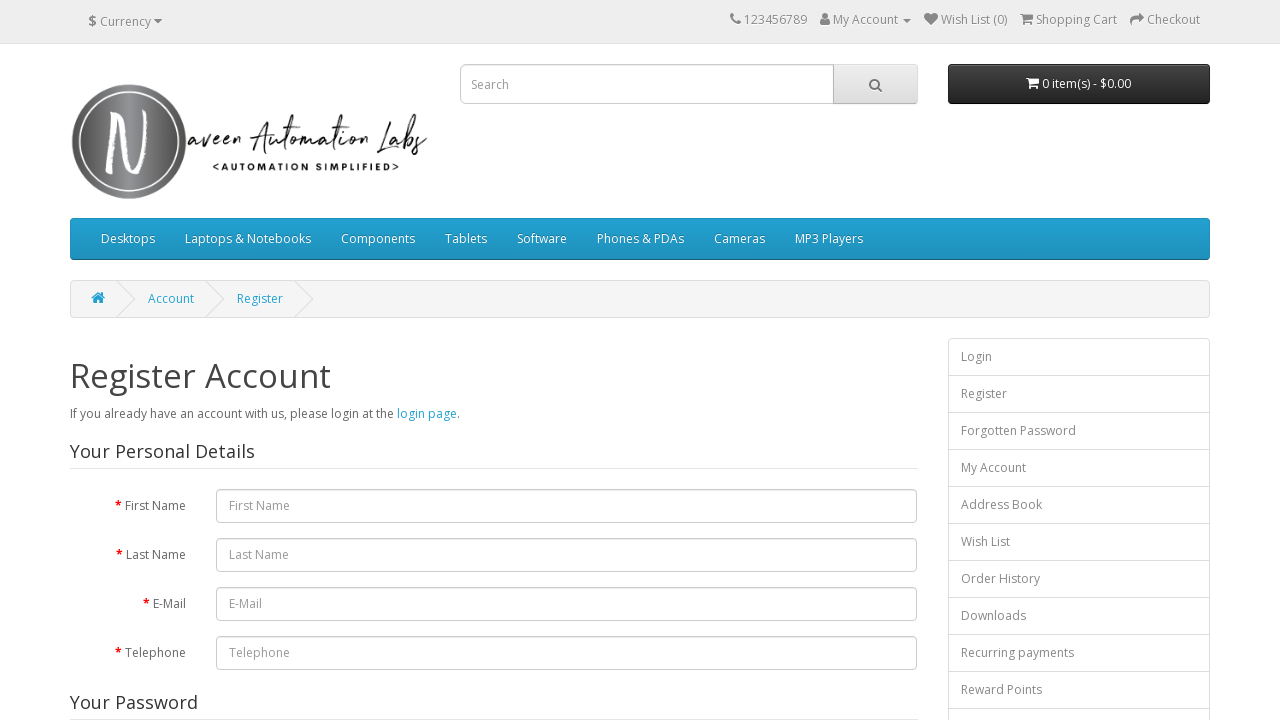

Filled first name field with 'Automation' using id locator on id=input-firstname
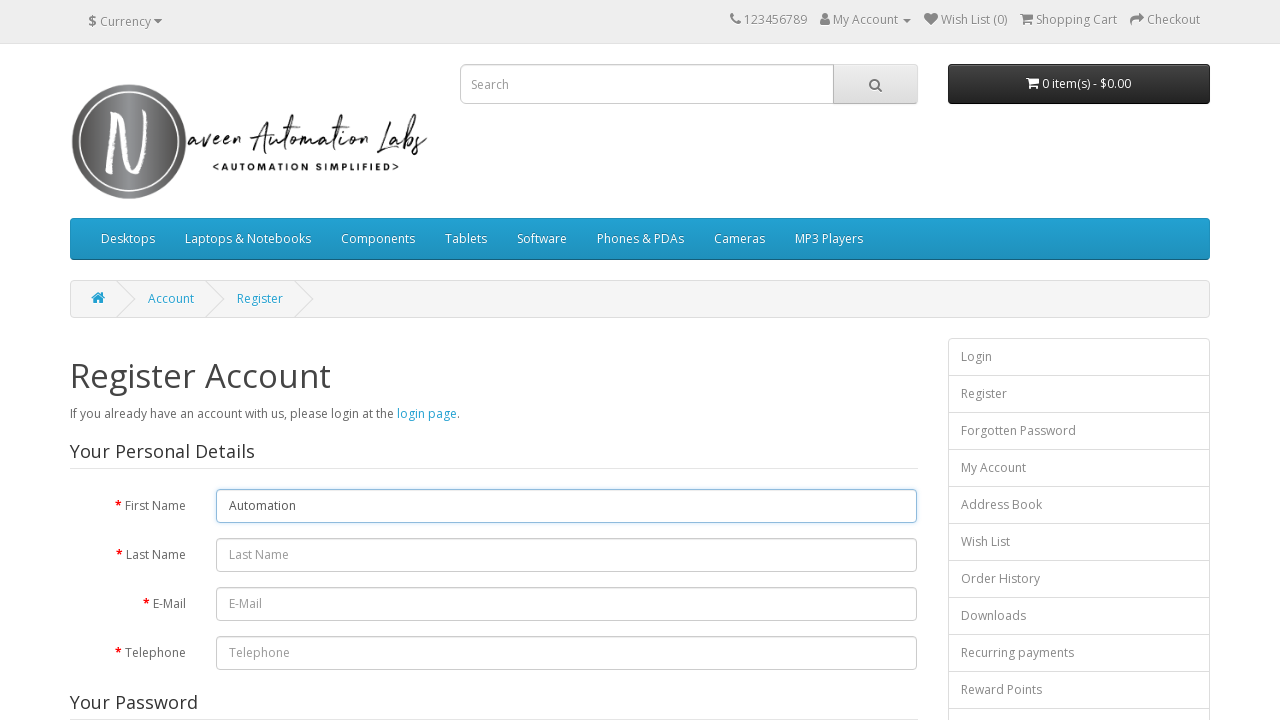

Filled last name field with 'Week' using id locator on id=input-lastname
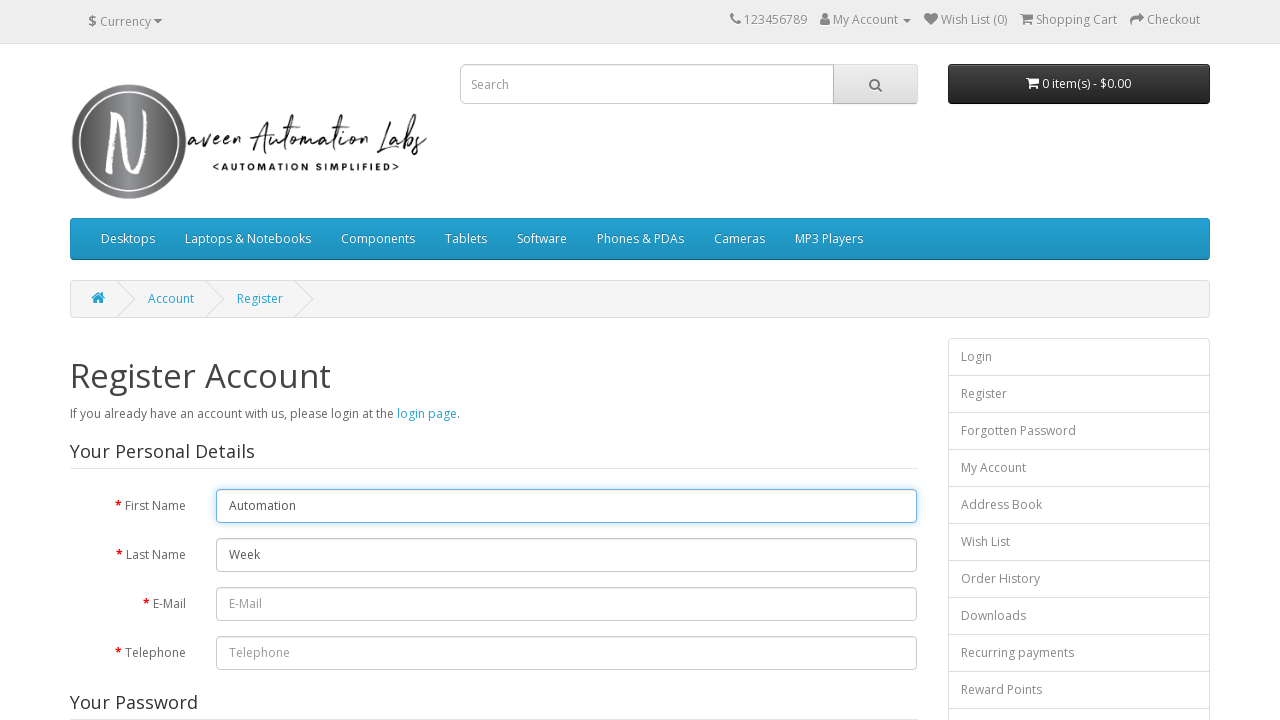

Located logo element using class selector '.img-responsive'
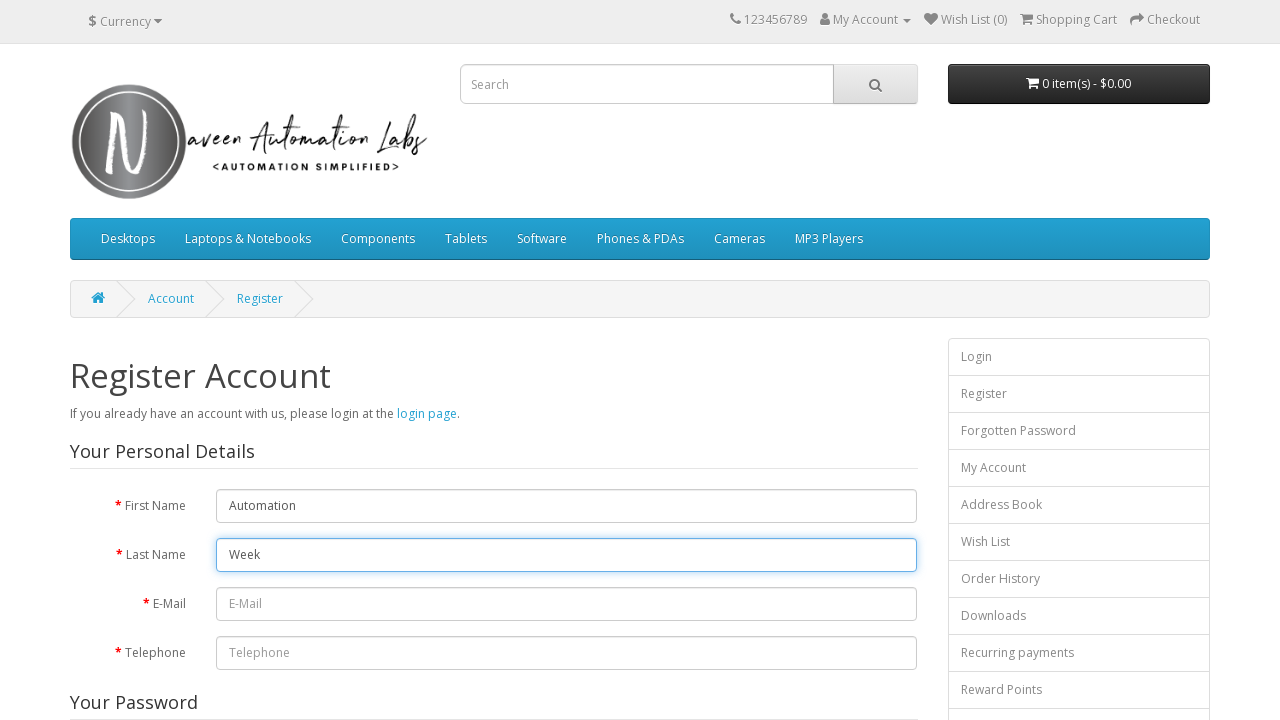

Checked if logo is enabled: True
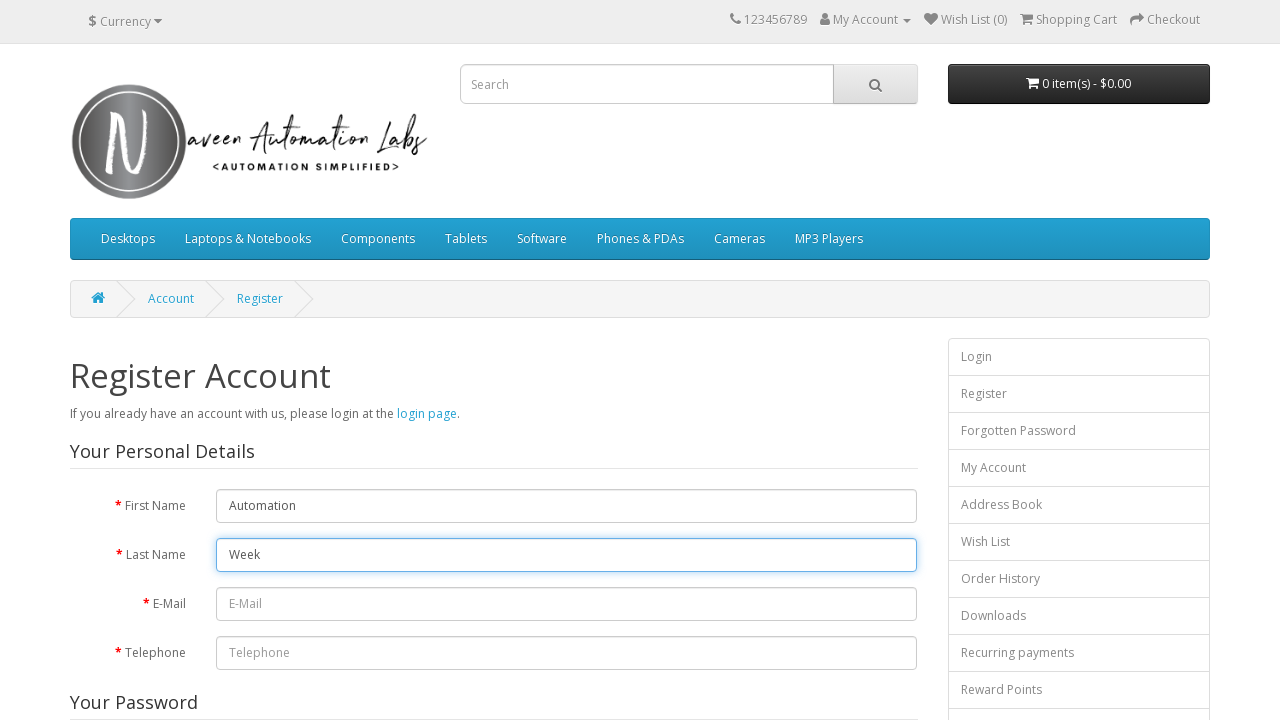

Located header element using text selector 'Register Account'
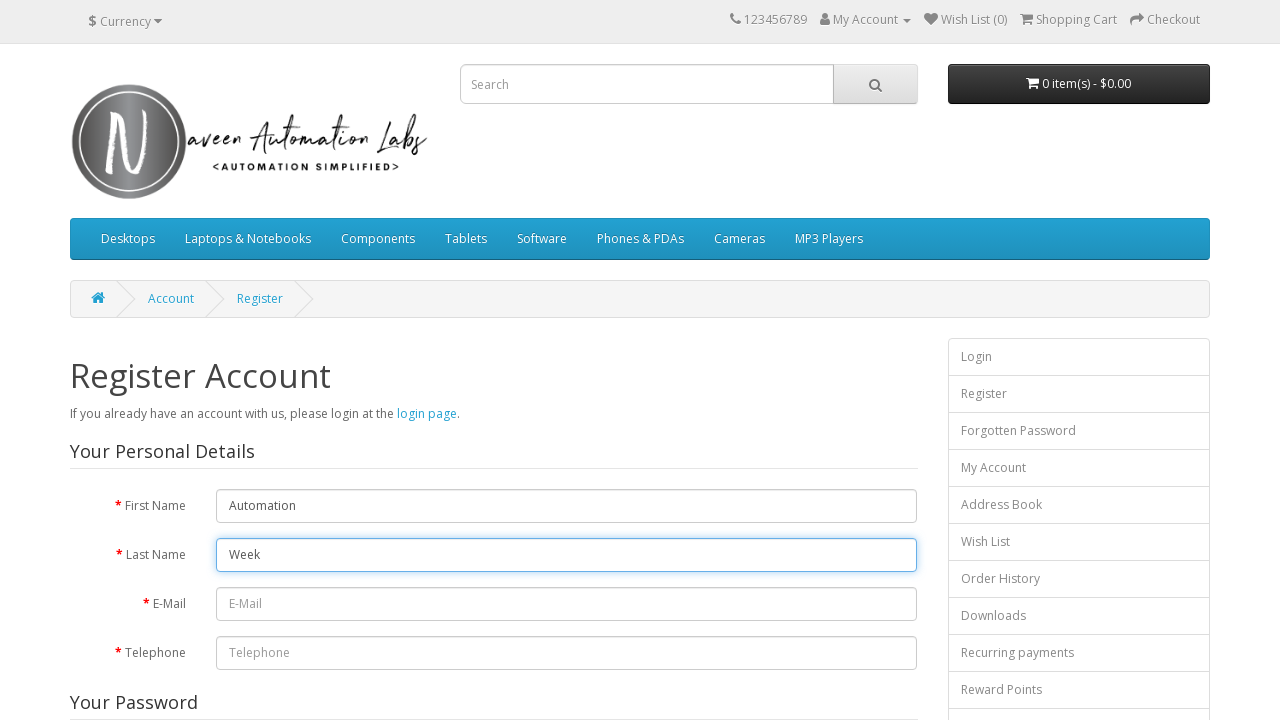

Checked if header is enabled: True
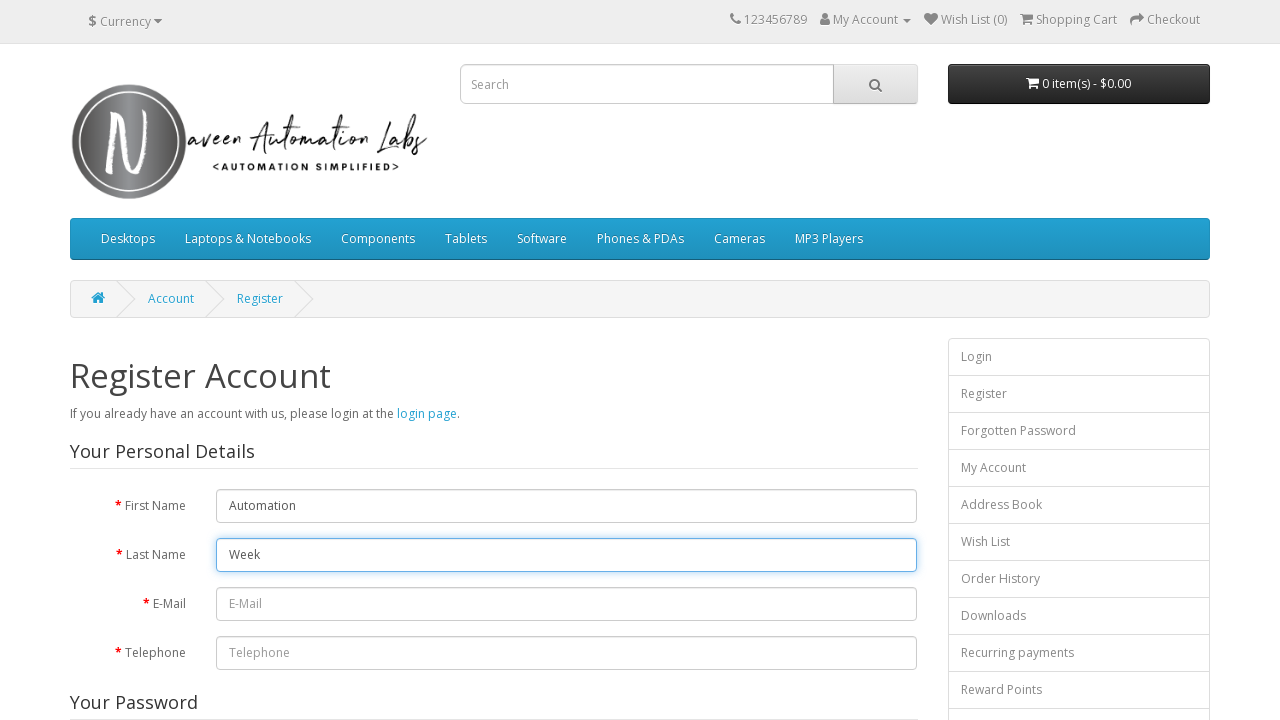

Located continue button using text selector 'Continue'
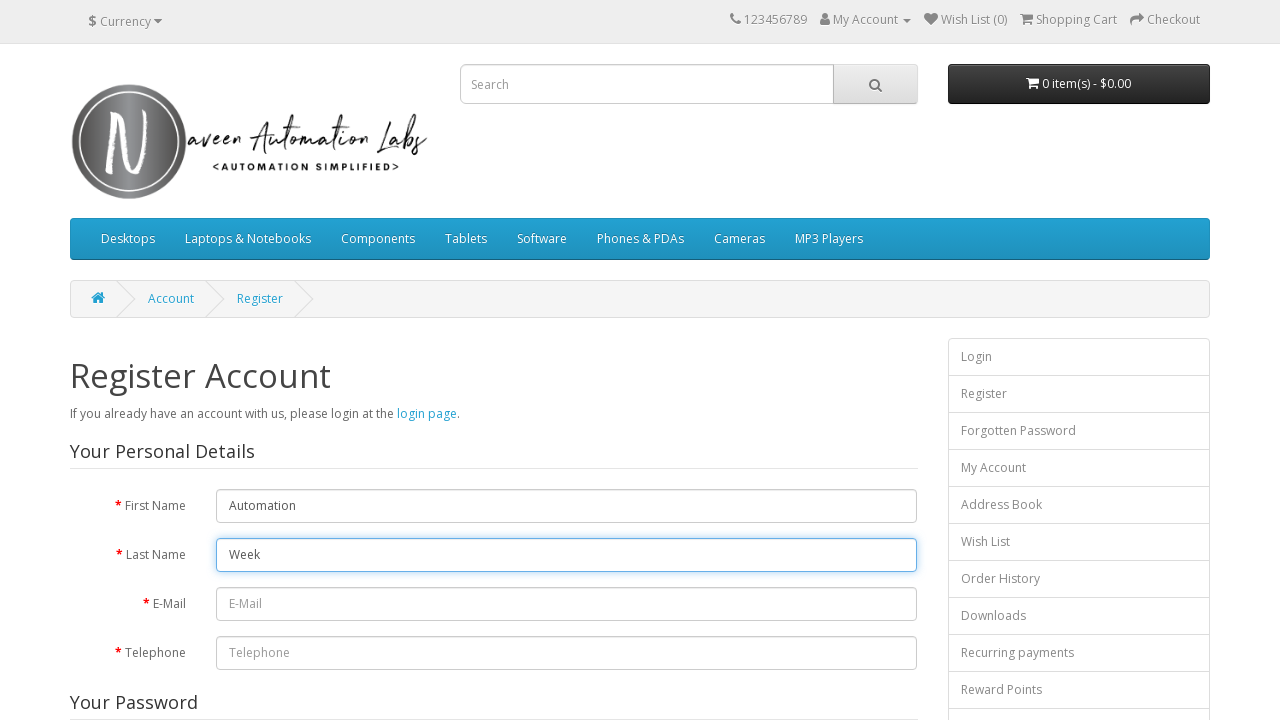

Checked if continue button is enabled: True
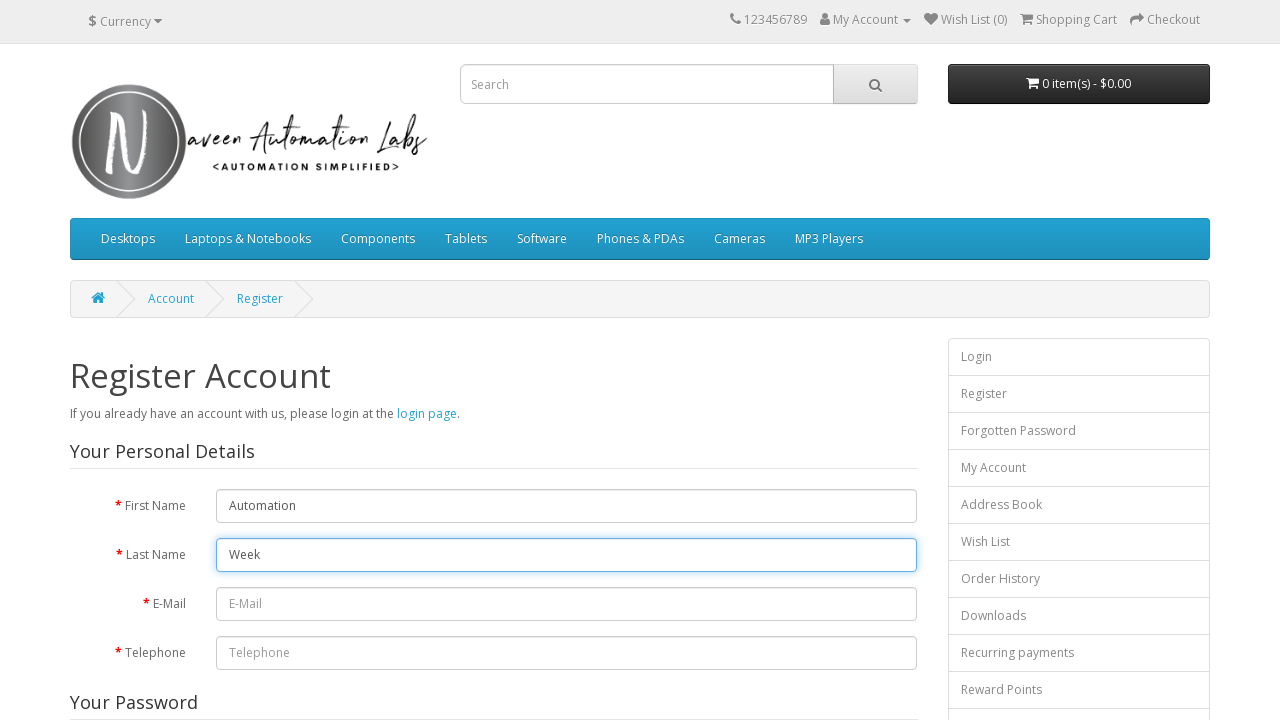

Filled email field with 'testuser7492@gmail.com' using CSS selector on input#input-email
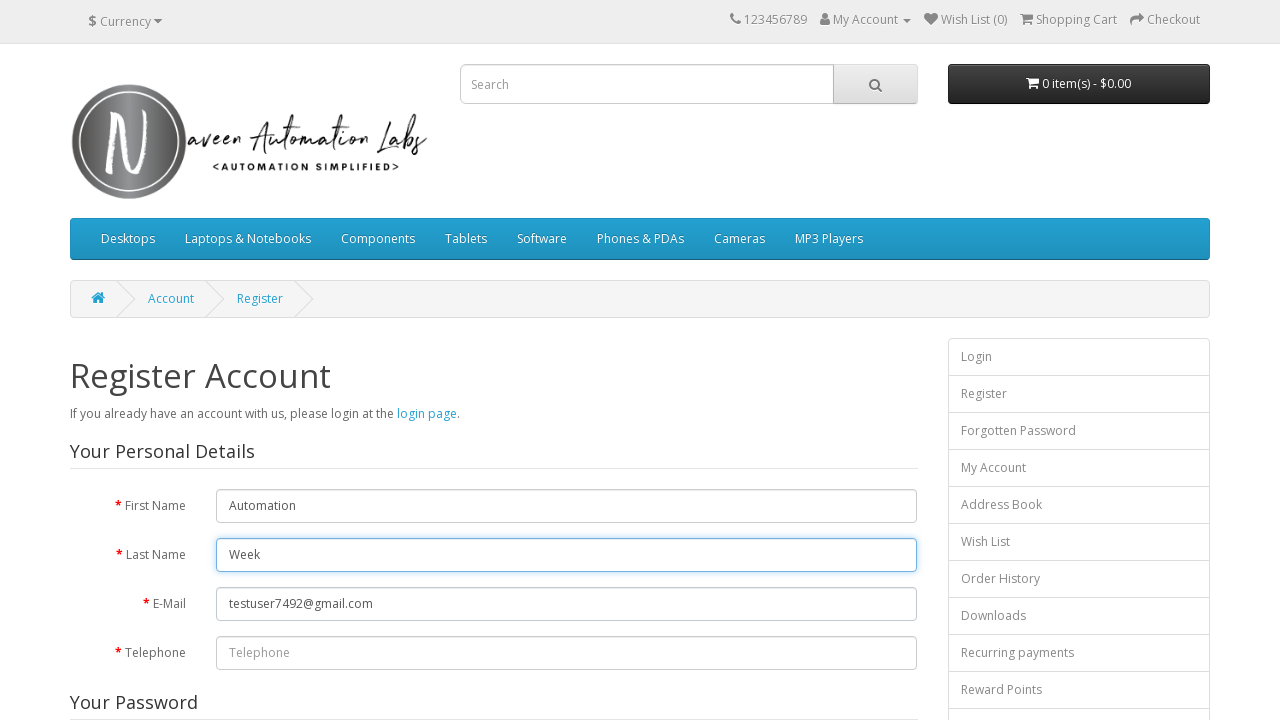

Filled telephone field with '5551234567' using CSS selector on input#input-telephone
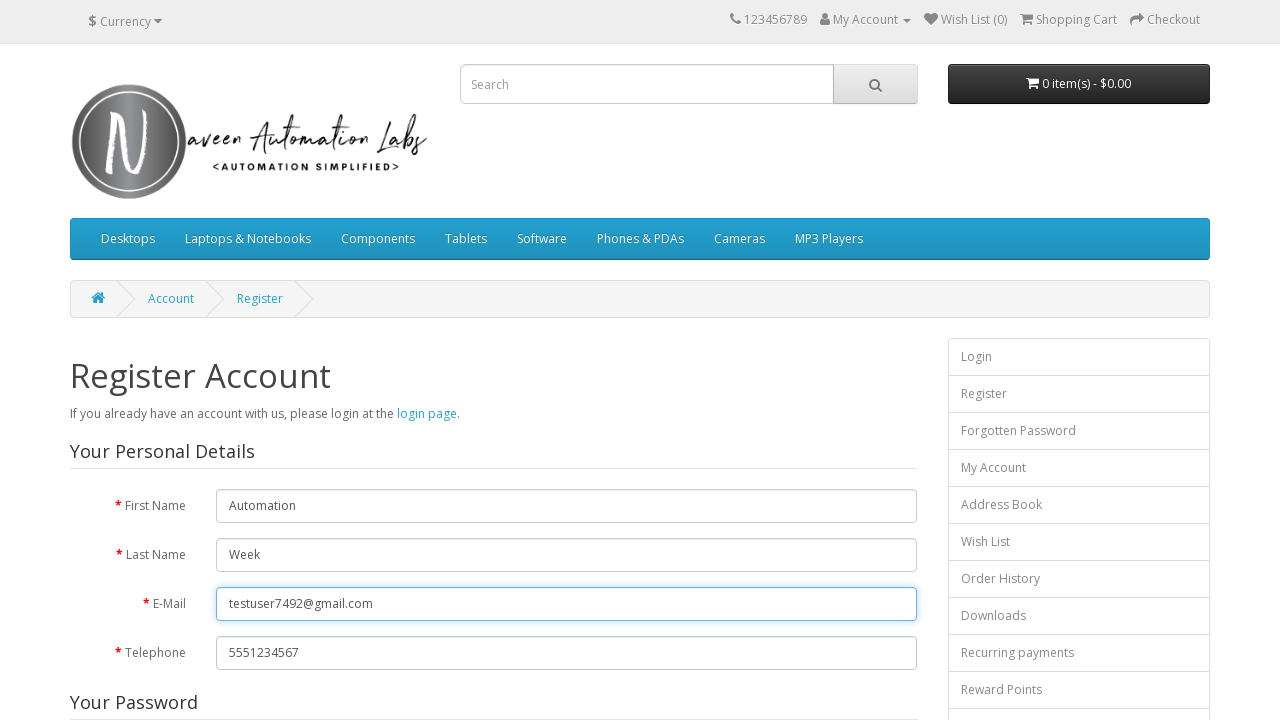

Checked privacy checkbox using CSS selector at (825, 424) on input[type="checkbox"]
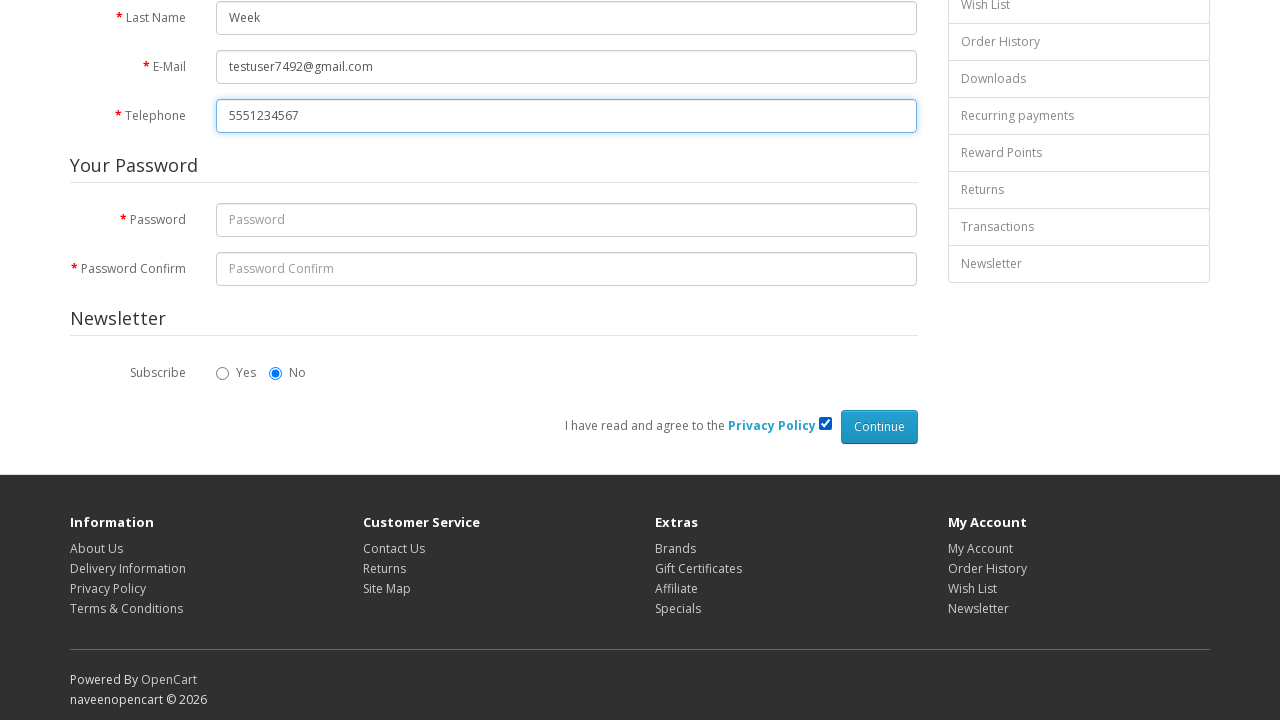

Filled password field with 'SecurePass123' using XPath on xpath=//input[@id='input-password']
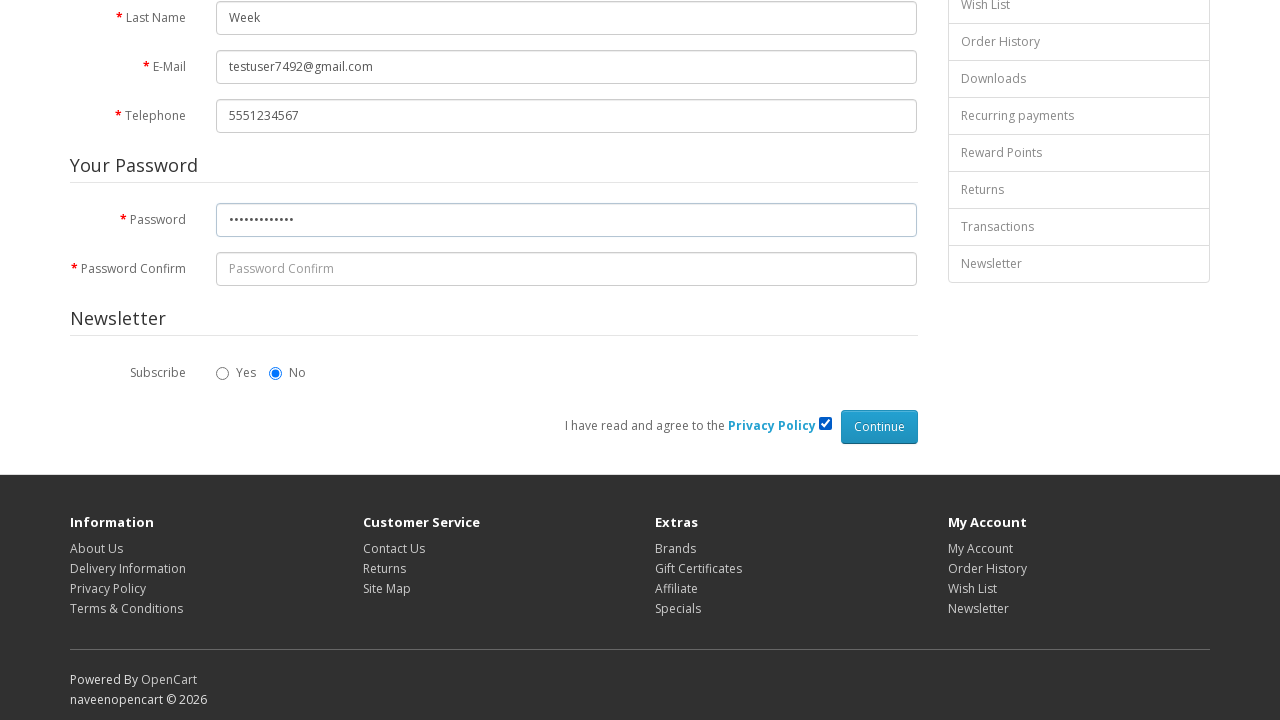

Filled password confirmation field with 'SecurePass123' using XPath on xpath=//input[@id='input-confirm']
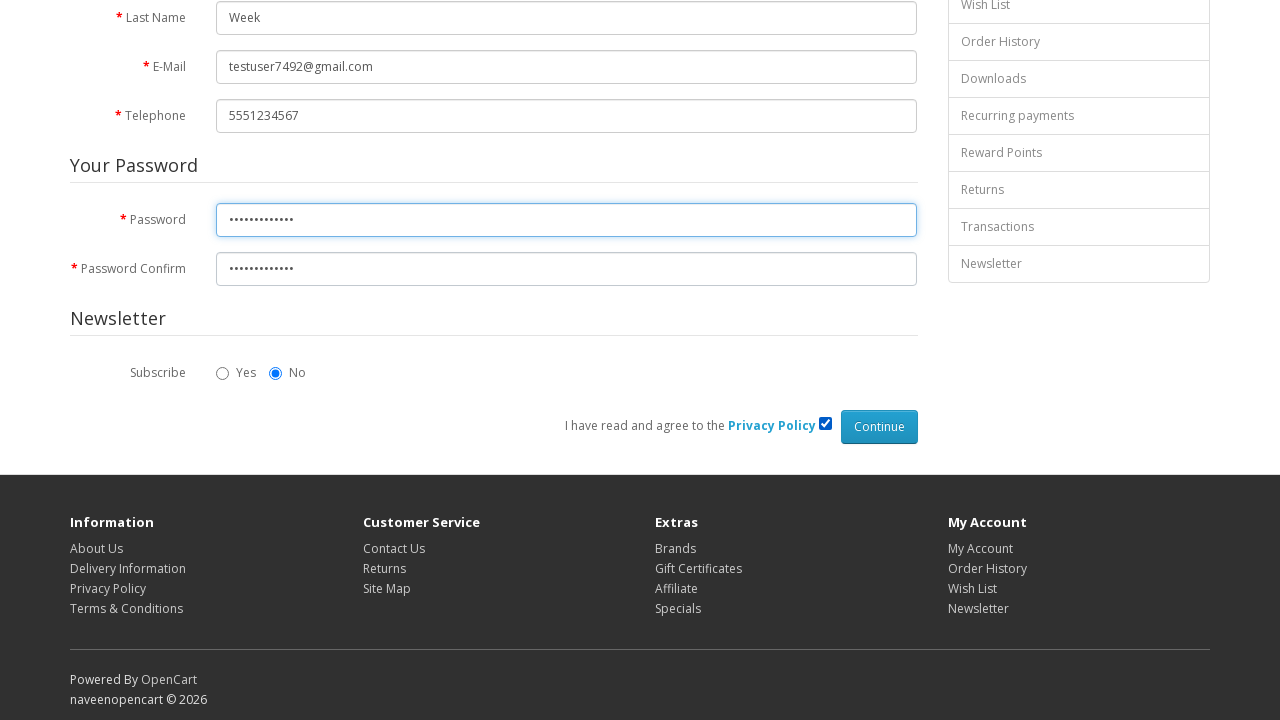

Filled search box with 'laptop accessories' using XPath on xpath=//input[@name="search" and @type="text"]
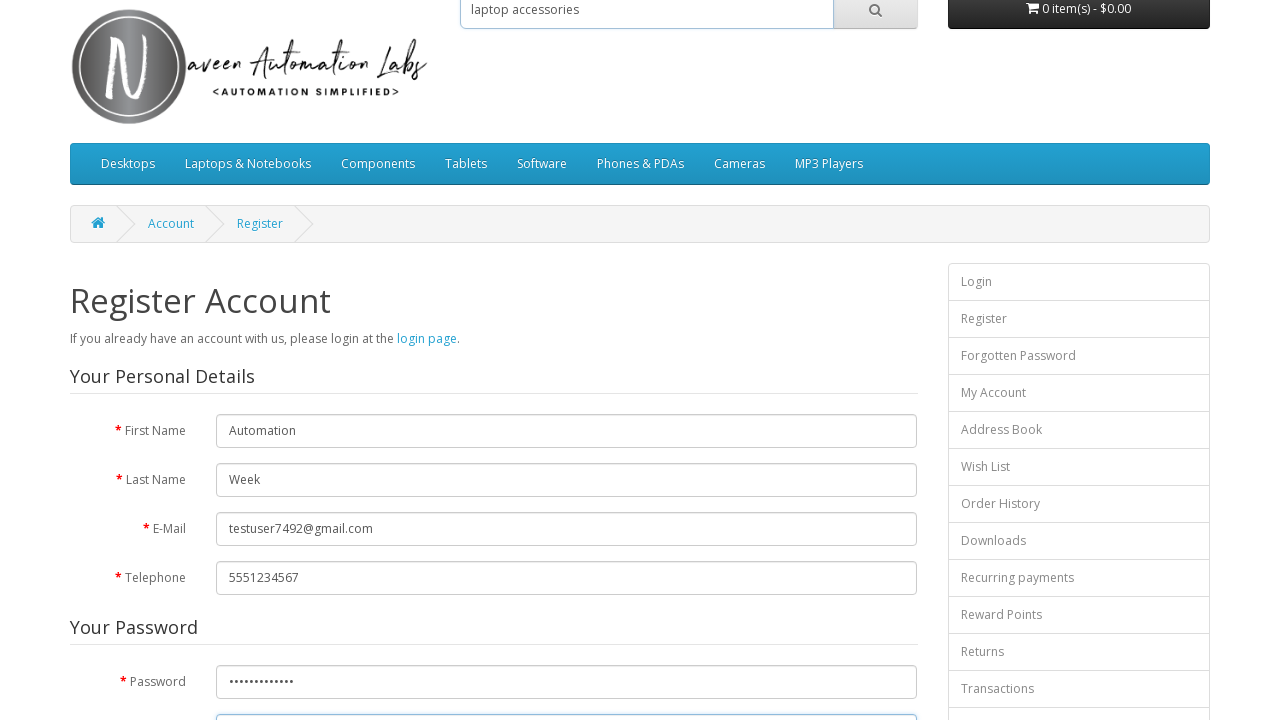

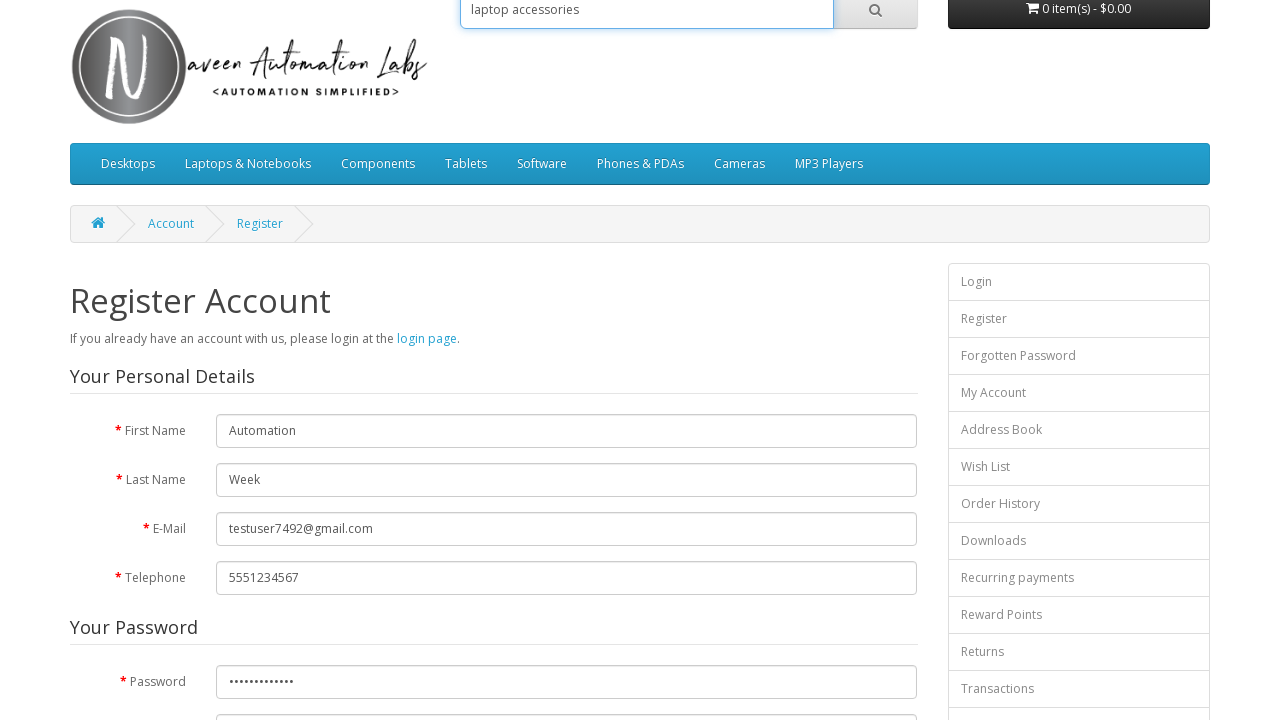